Tests JavaScript alert handling by clicking a button that triggers an alert, accepting it, and verifying the result message

Starting URL: https://the-internet.herokuapp.com/javascript_alerts

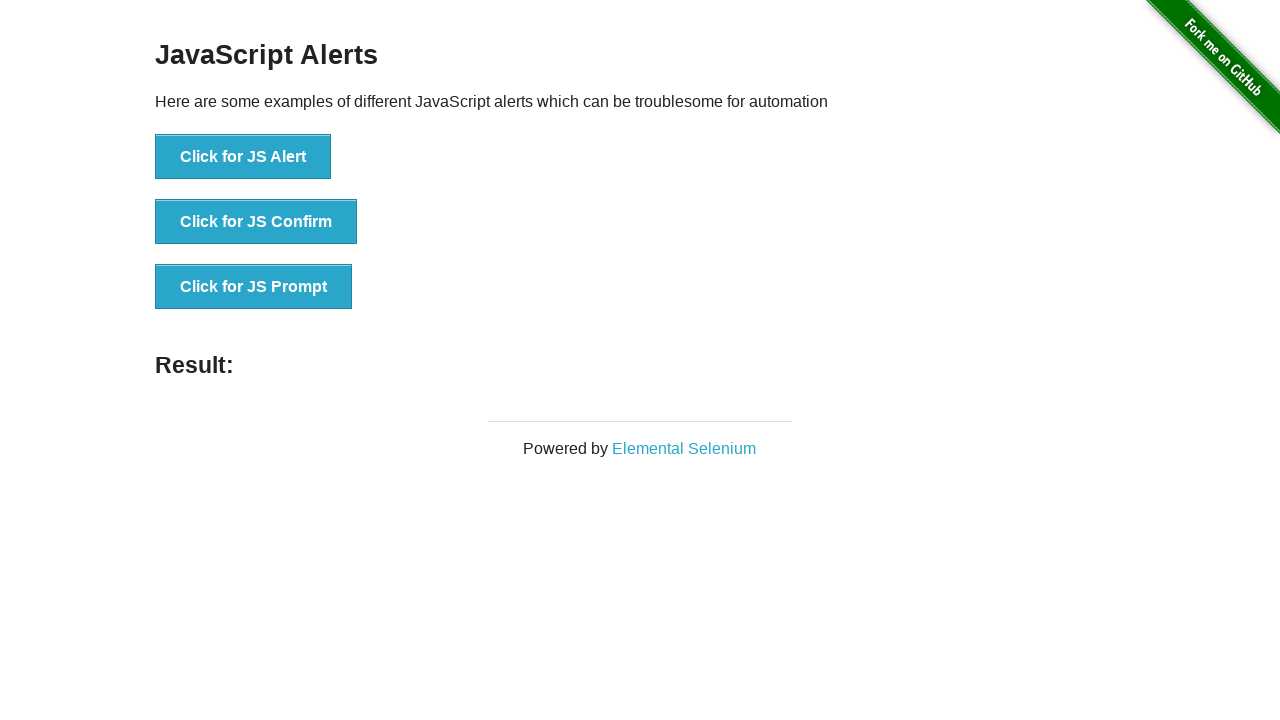

Clicked button to trigger JavaScript alert at (243, 157) on button:text('Click for JS Alert')
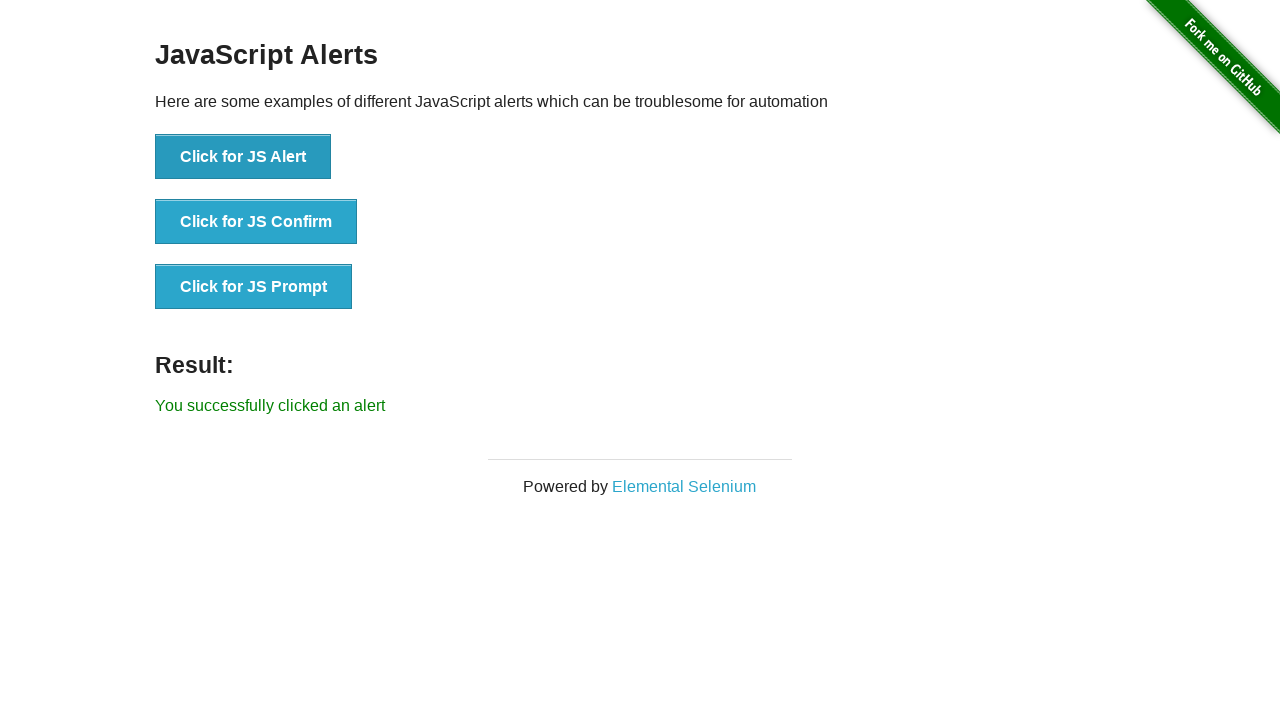

Set up dialog handler to accept alerts
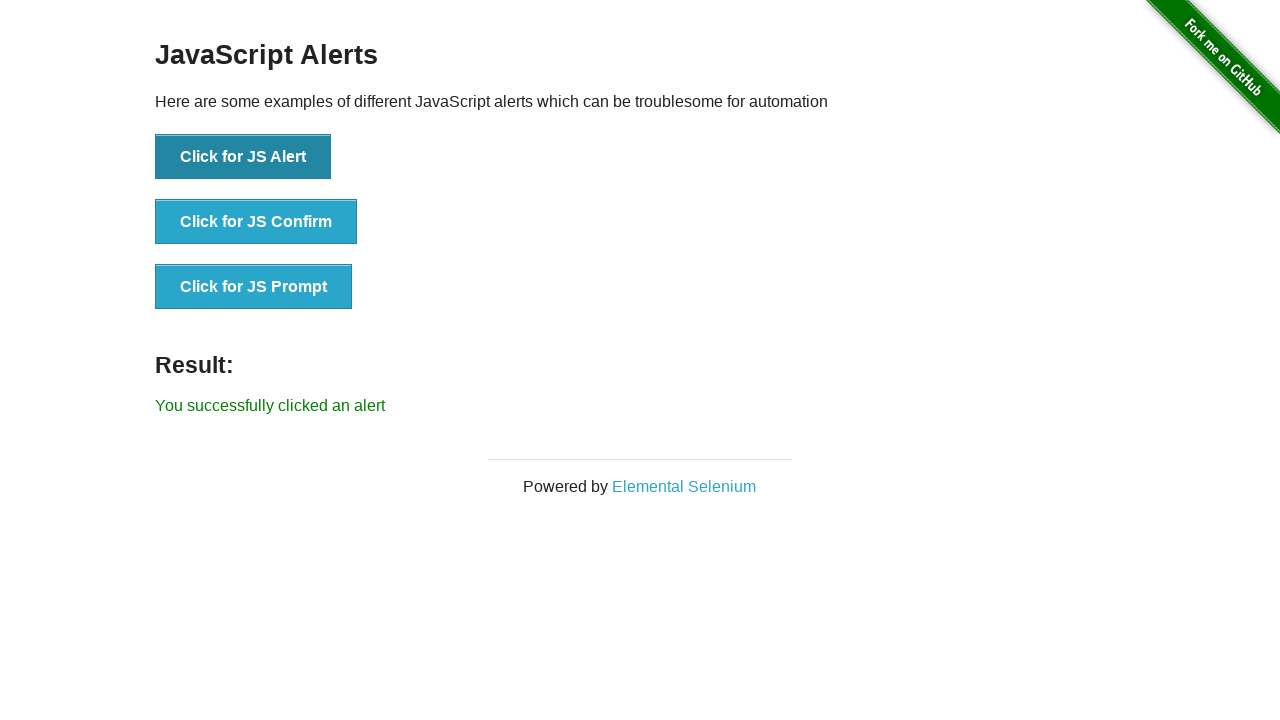

Located result message element
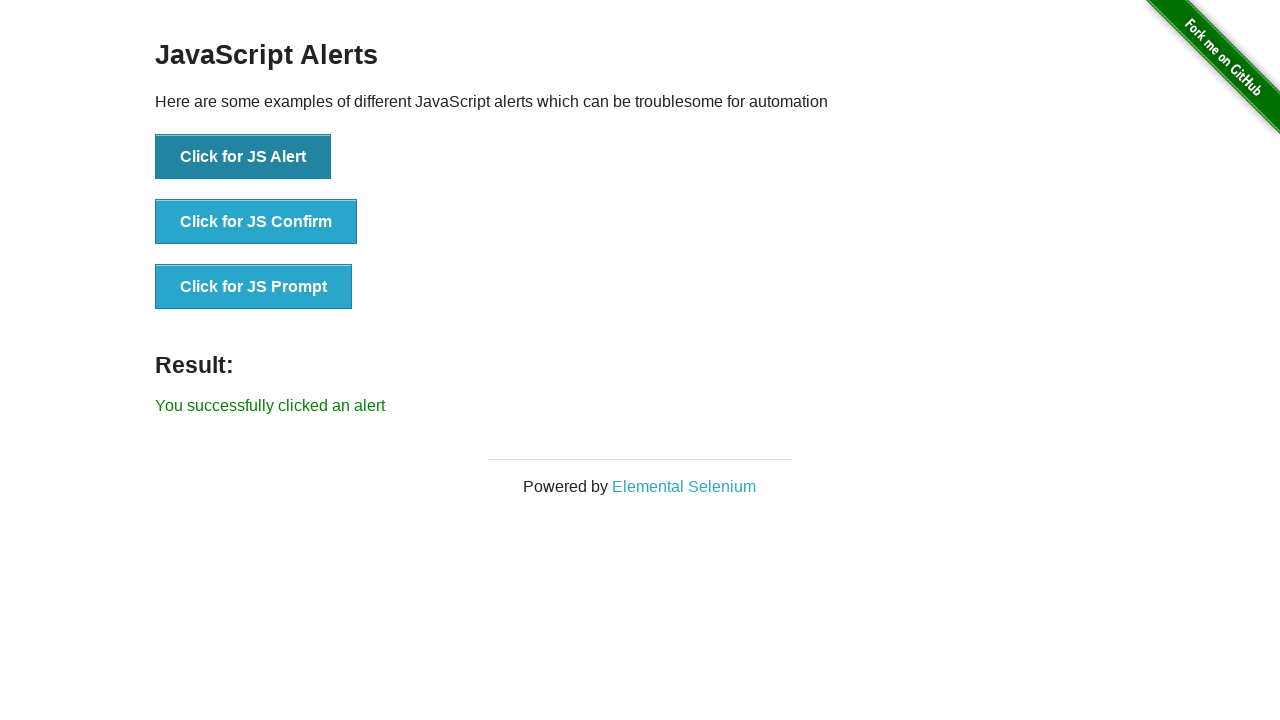

Waited for result message to appear after accepting alert
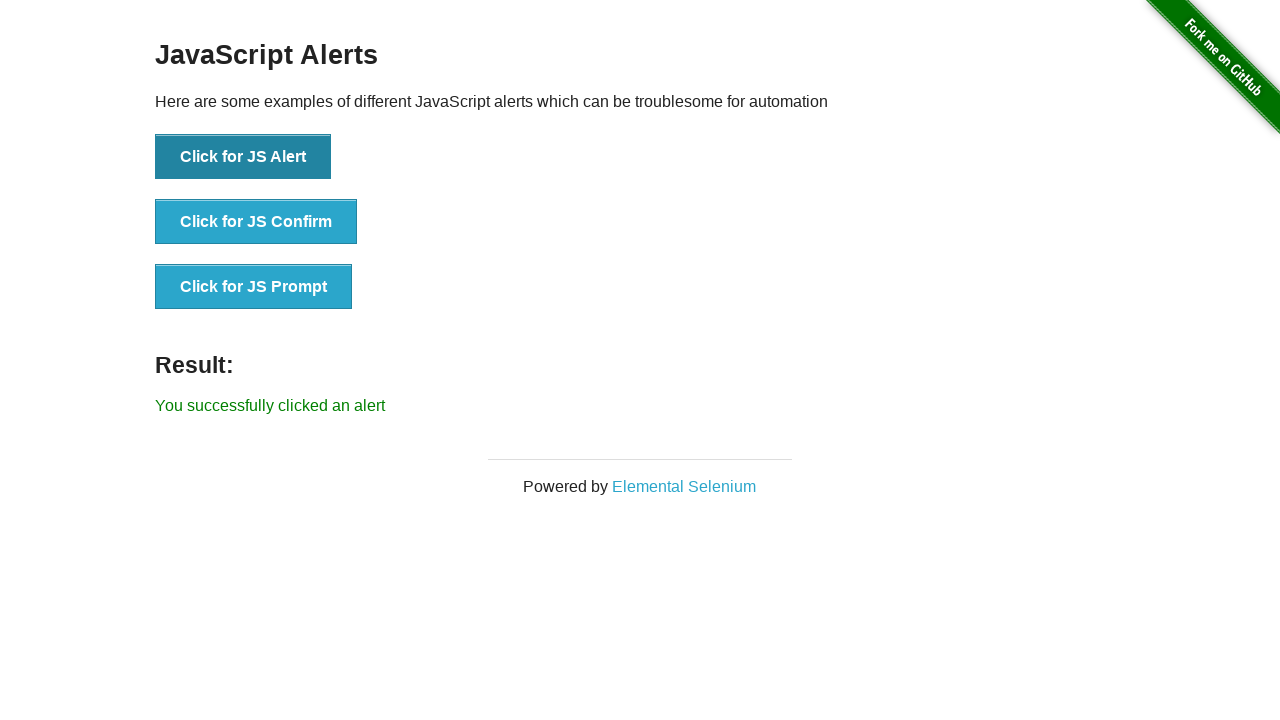

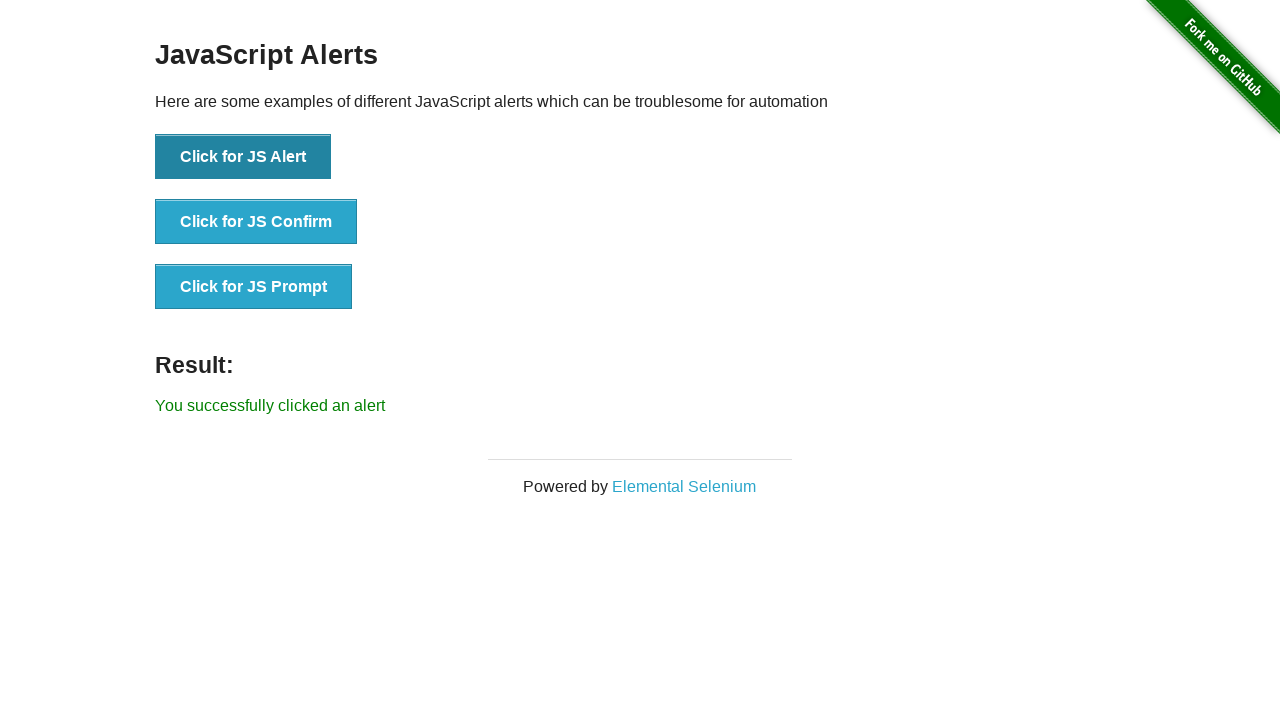